Navigates to a page, clicks a link with a calculated text value, then fills out a form with first name, last name, city, and country fields before submitting

Starting URL: http://suninjuly.github.io/find_link_text

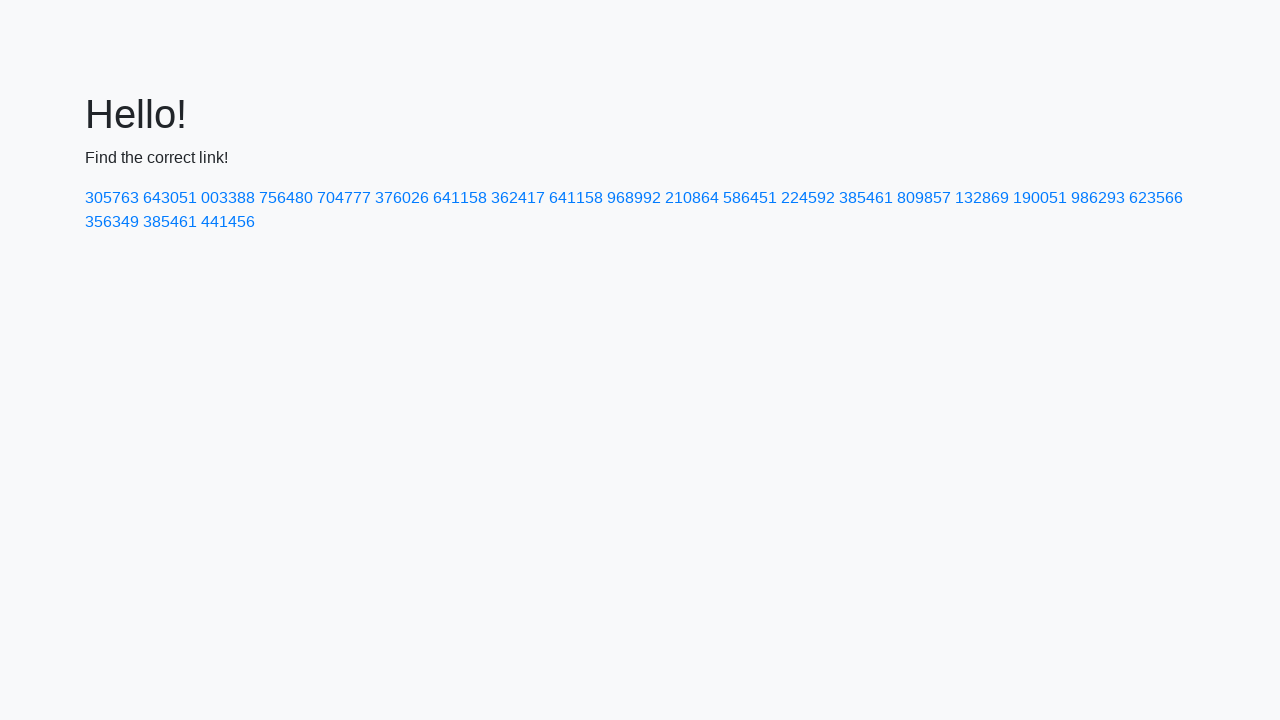

Clicked link with calculated text value '224592' at (808, 198) on a:has-text('224592')
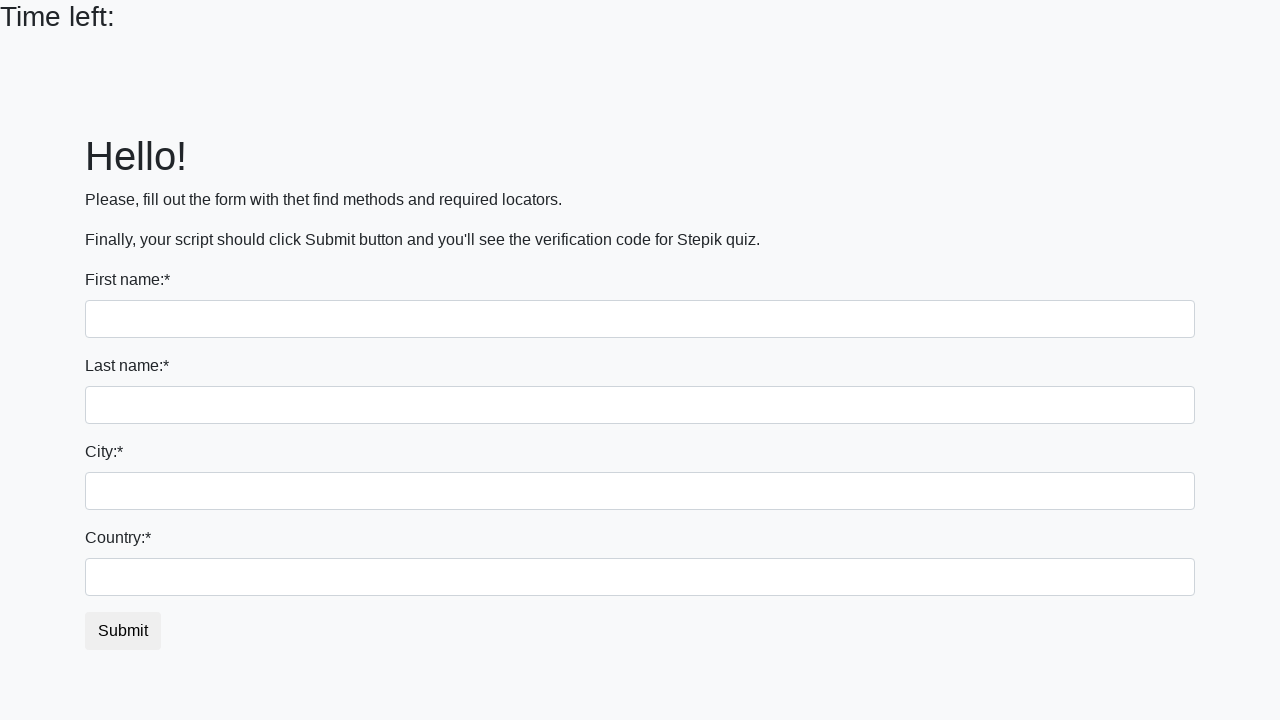

Filled first name field with 'John' on input[name='first_name']
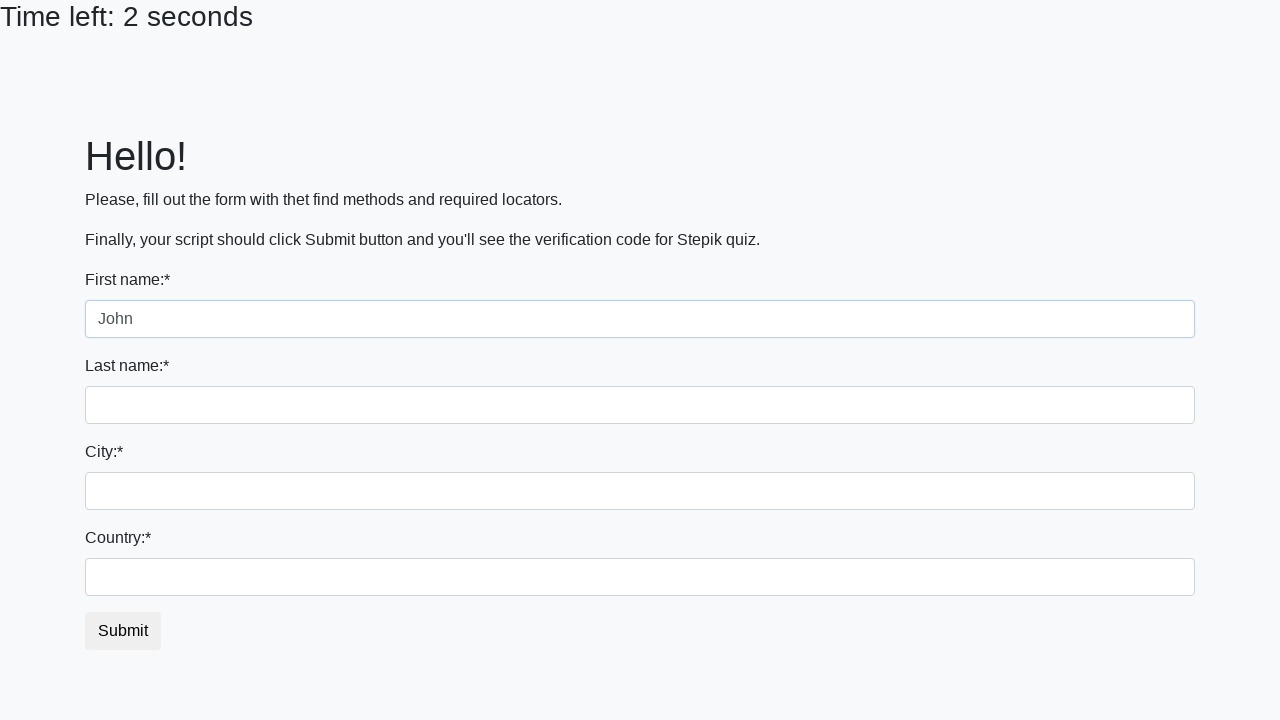

Filled last name field with 'Smith' on input[name='last_name']
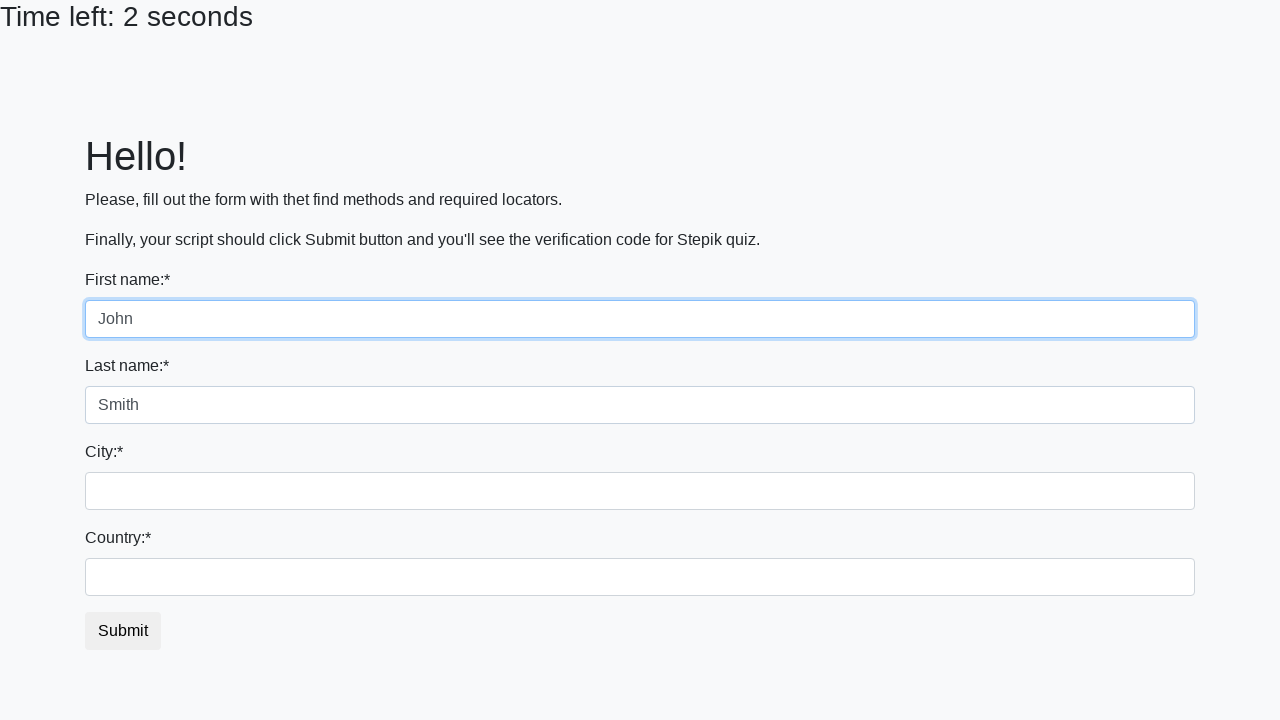

Filled city field with 'New York' on .city
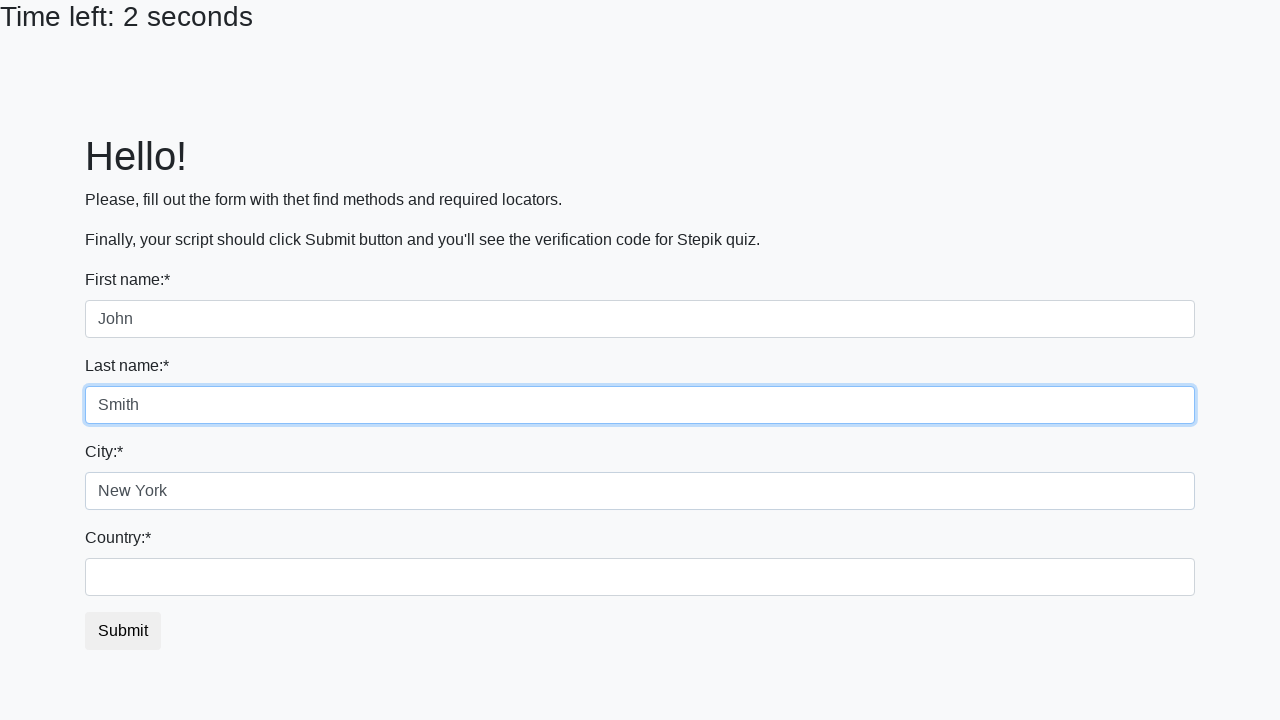

Filled country field with 'United States' on #country
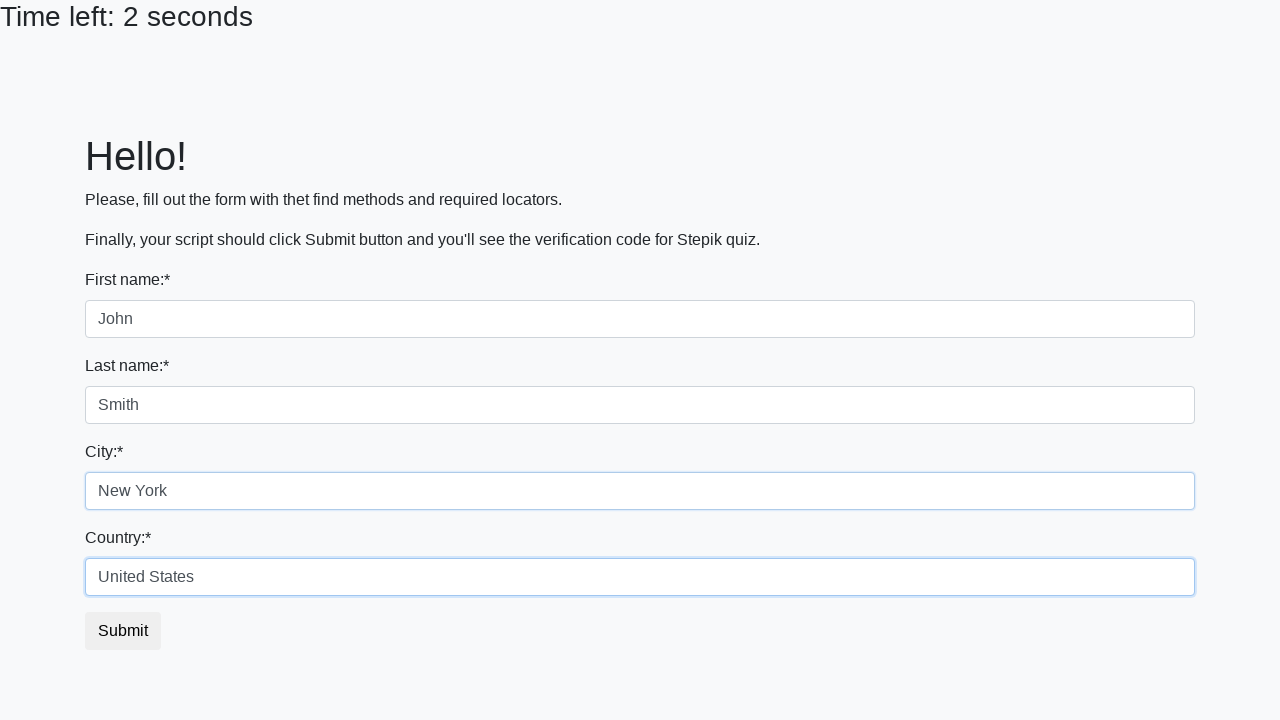

Clicked submit button to submit the form at (123, 631) on button.btn
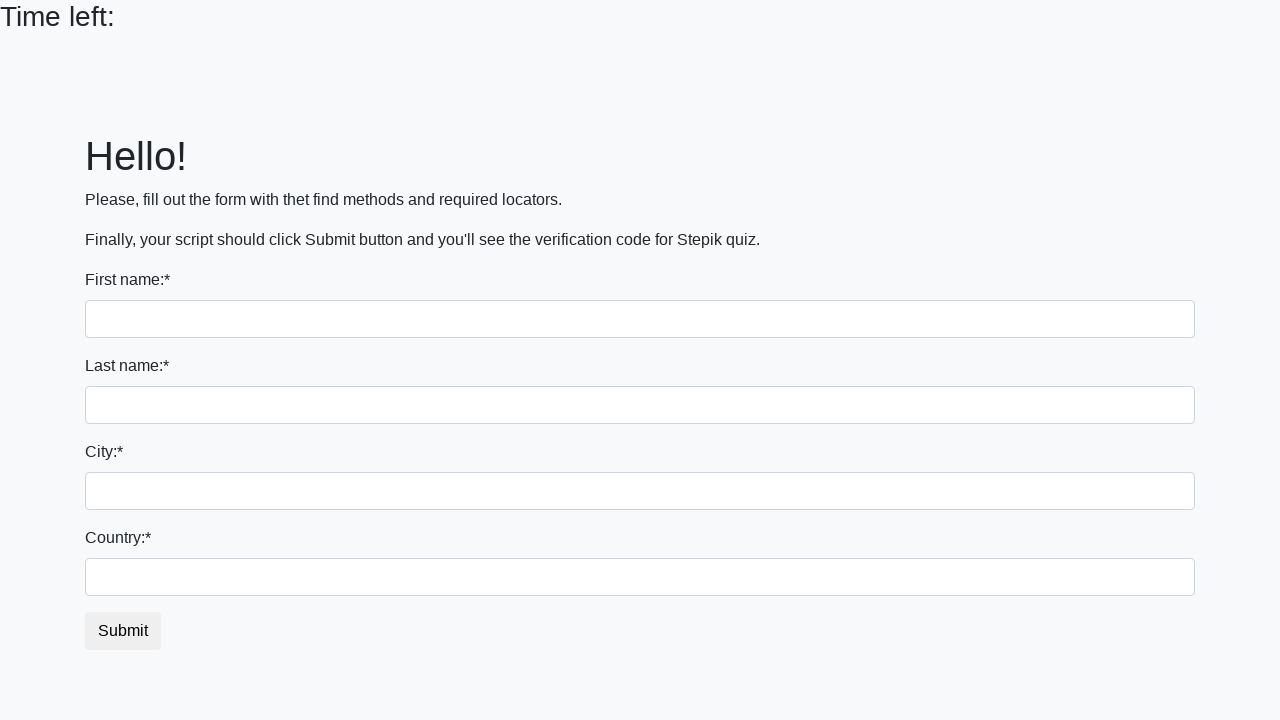

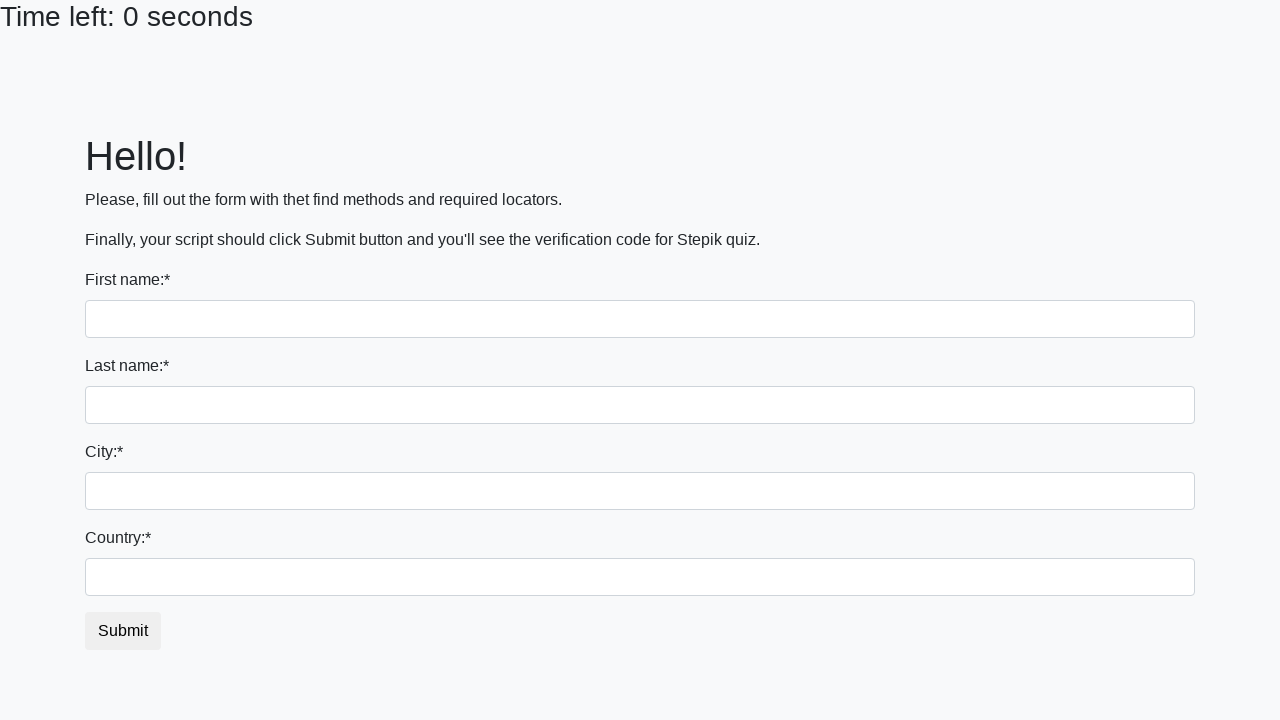